Tests alert handling functionality by triggering both standard and confirmation alerts, verifying alert text, and accepting/dismissing them

Starting URL: https://rahulshettyacademy.com/AutomationPractice/

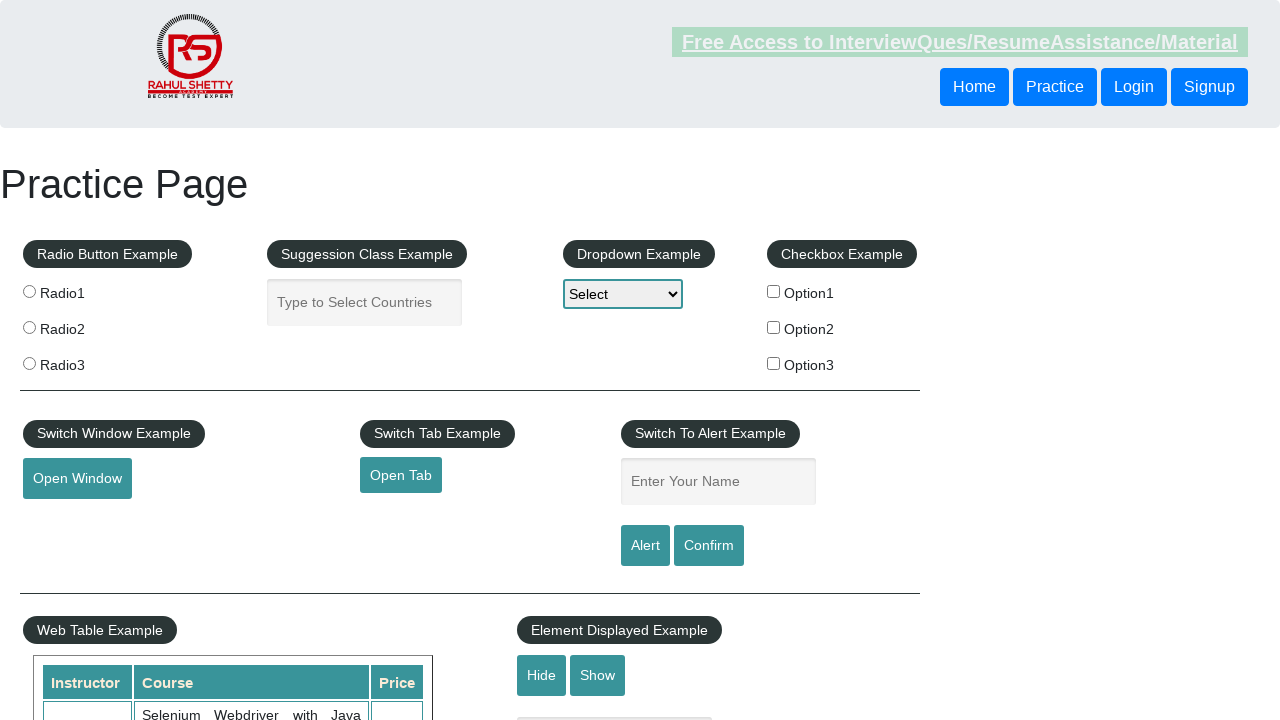

Filled name field with 'BXG' for first alert on #name
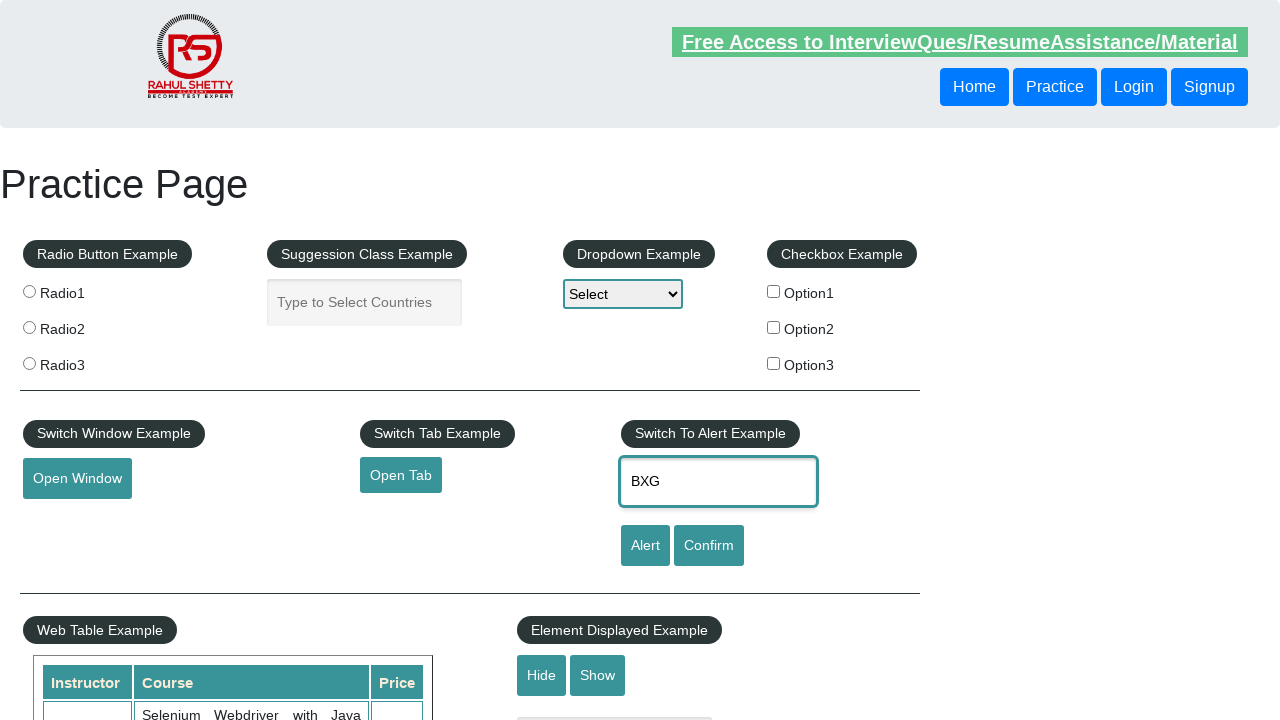

Set up dialog handler to accept alerts
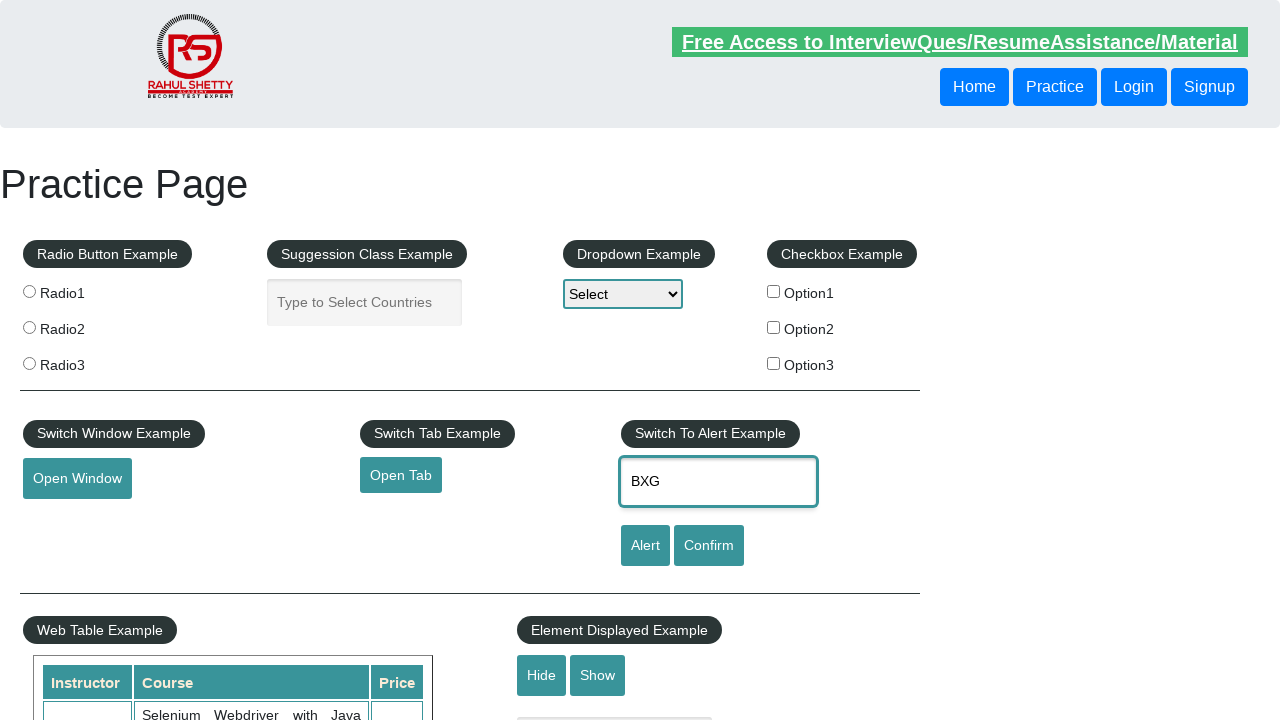

Clicked alert button to trigger standard alert at (645, 546) on #alertbtn
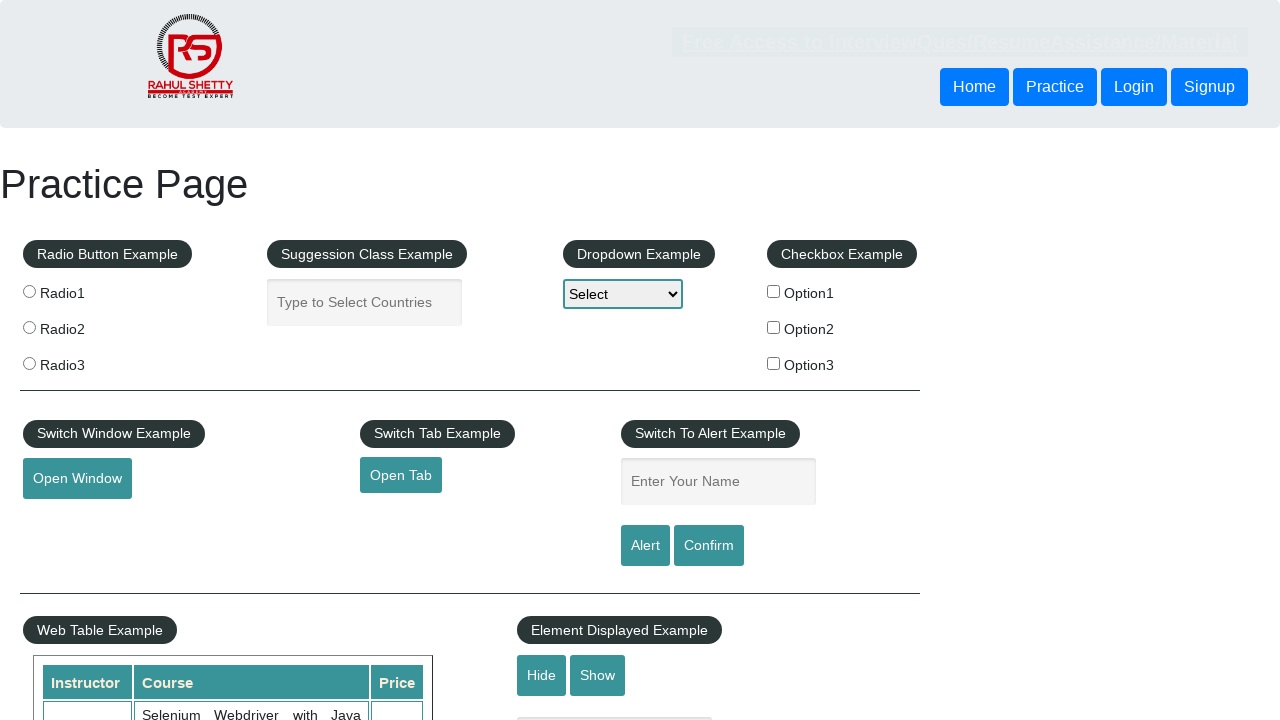

Filled name field with 'BXG' for confirmation alert on #name
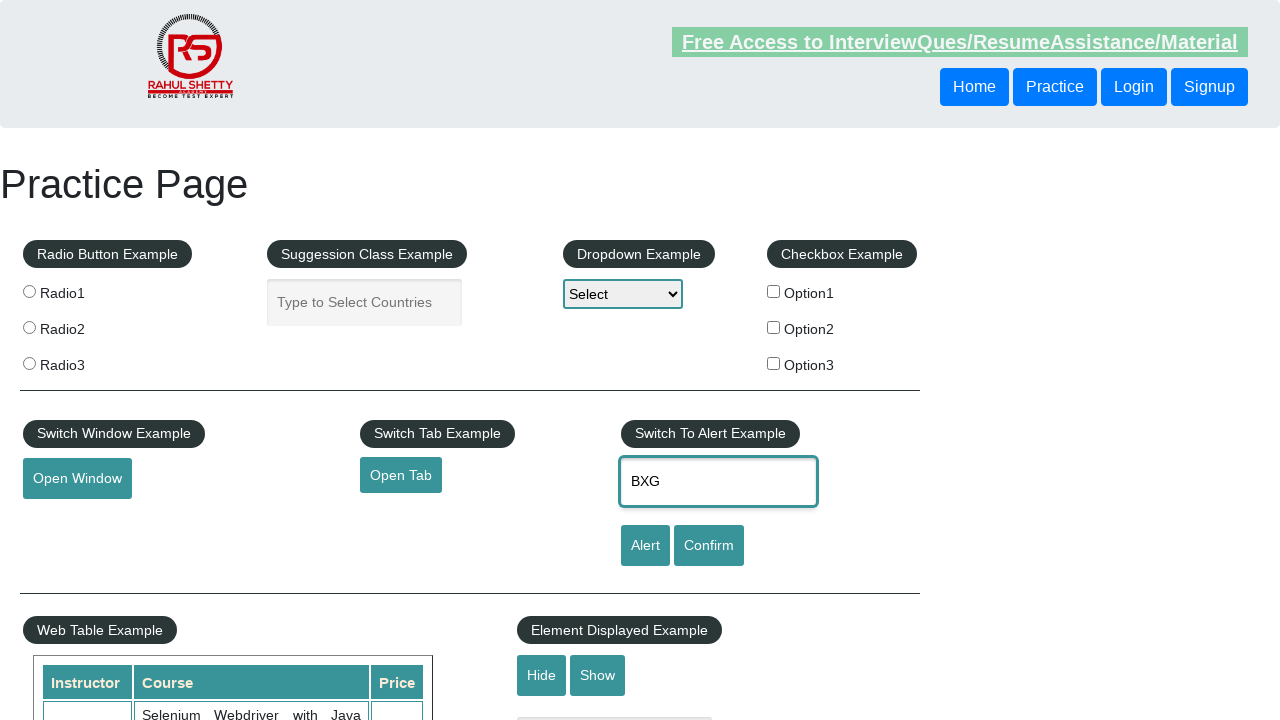

Set up dialog handler to dismiss alerts
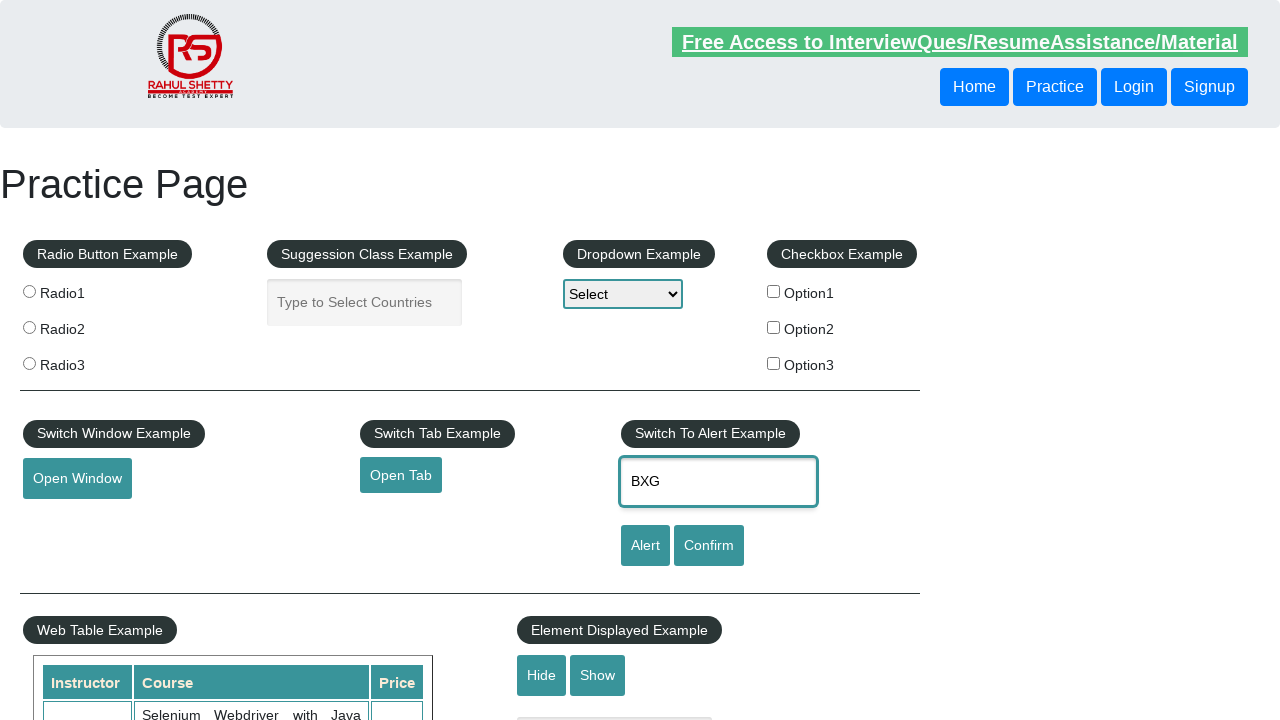

Clicked confirmation button to trigger confirmation alert at (709, 546) on #confirmbtn
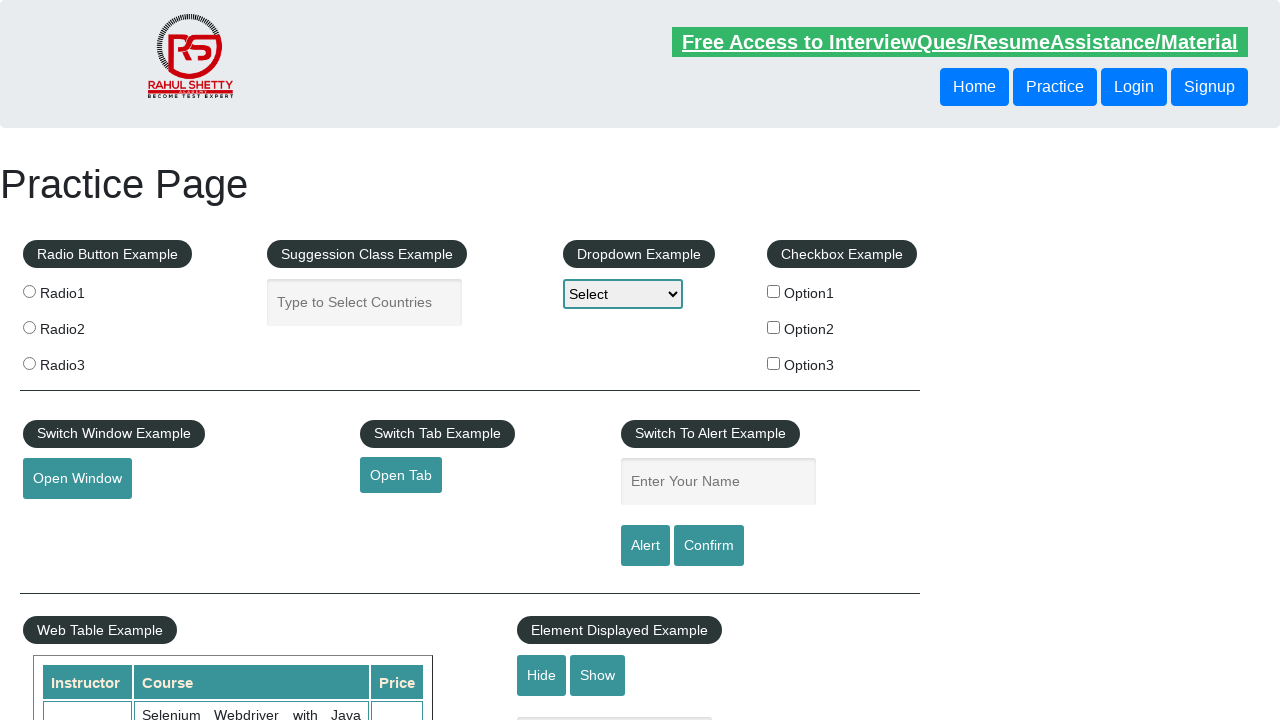

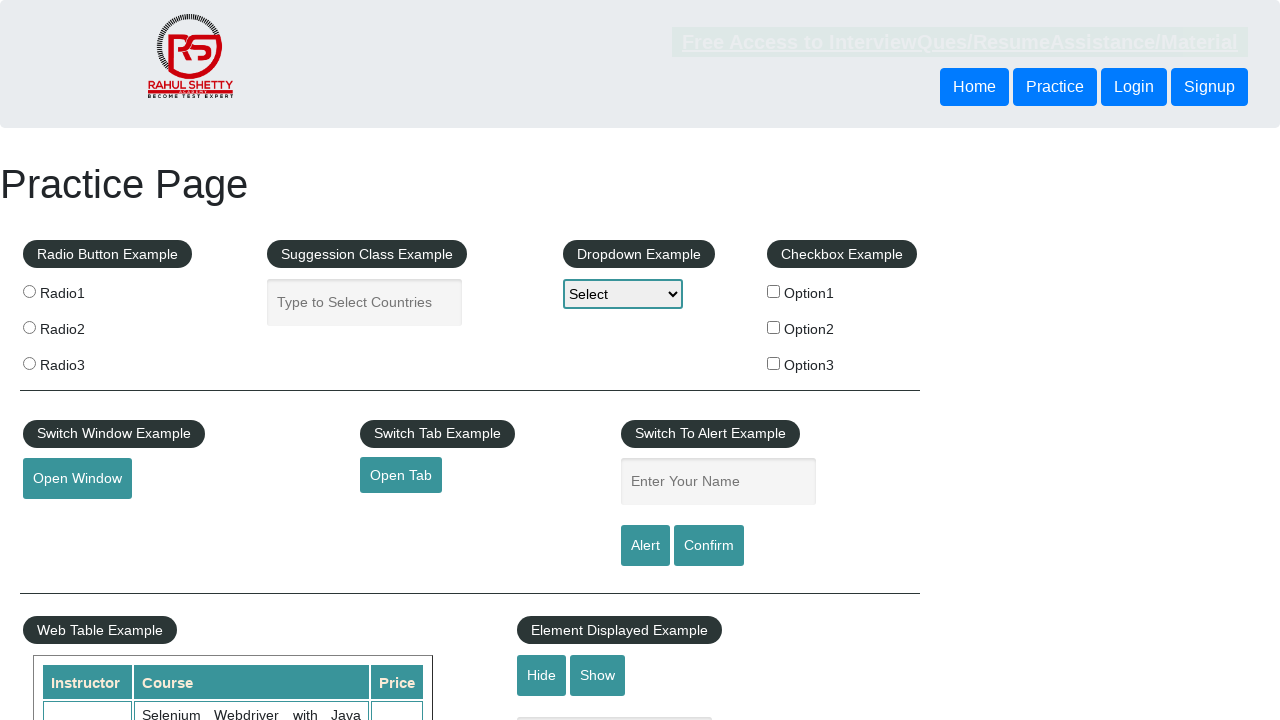